Tests tooltip functionality by hovering over an age input field within an iframe and verifying tooltip text appears

Starting URL: https://jqueryui.com/tooltip/

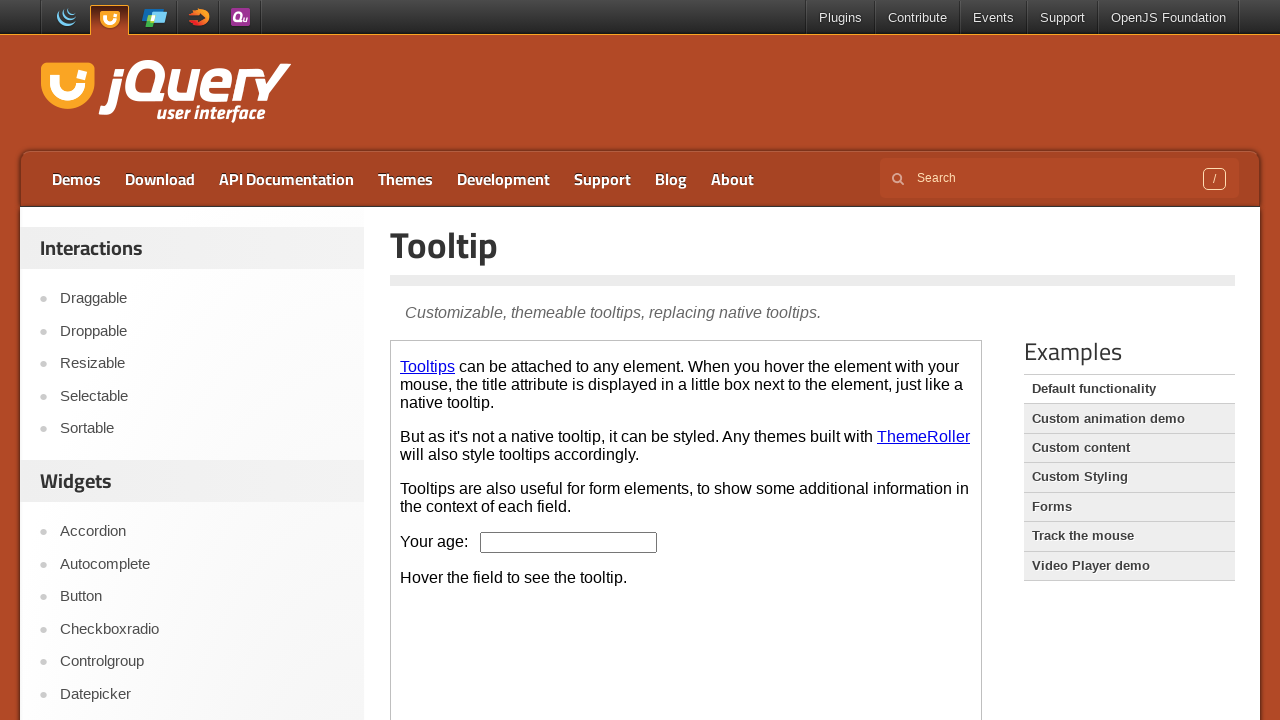

Located the demo-frame iframe
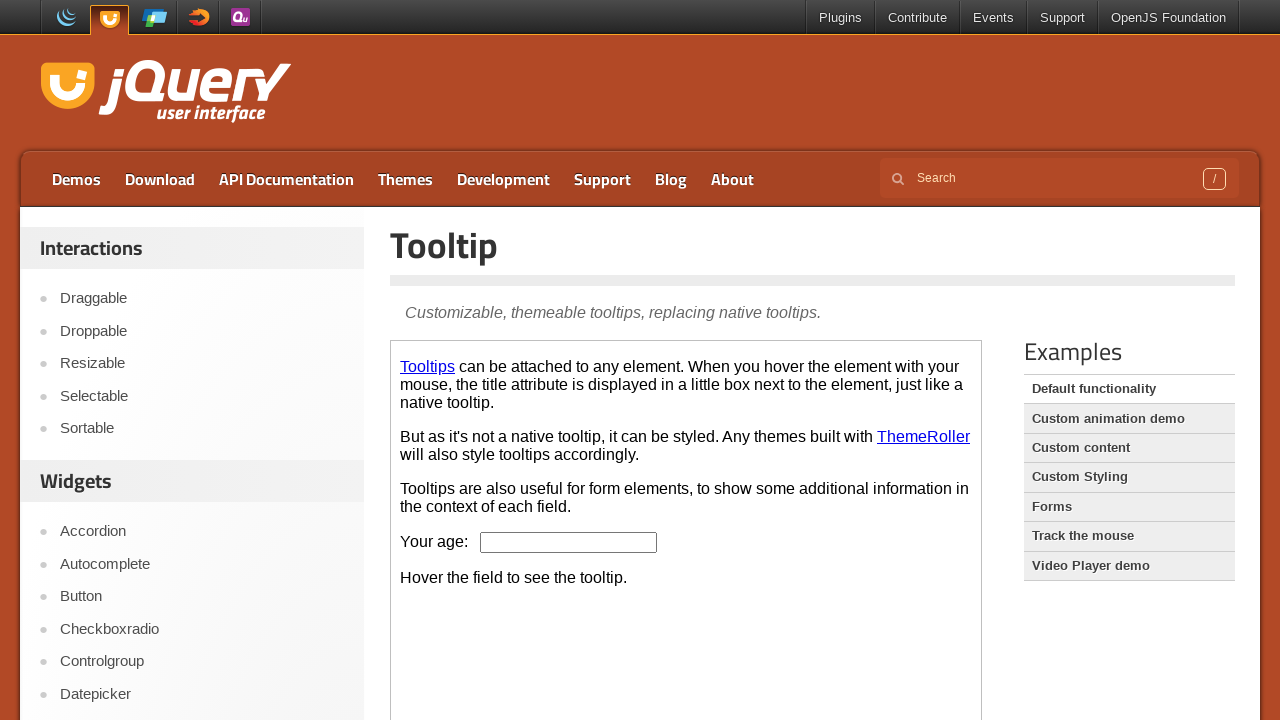

Hovered over the age input field to trigger tooltip at (569, 542) on .demo-frame >> internal:control=enter-frame >> #age
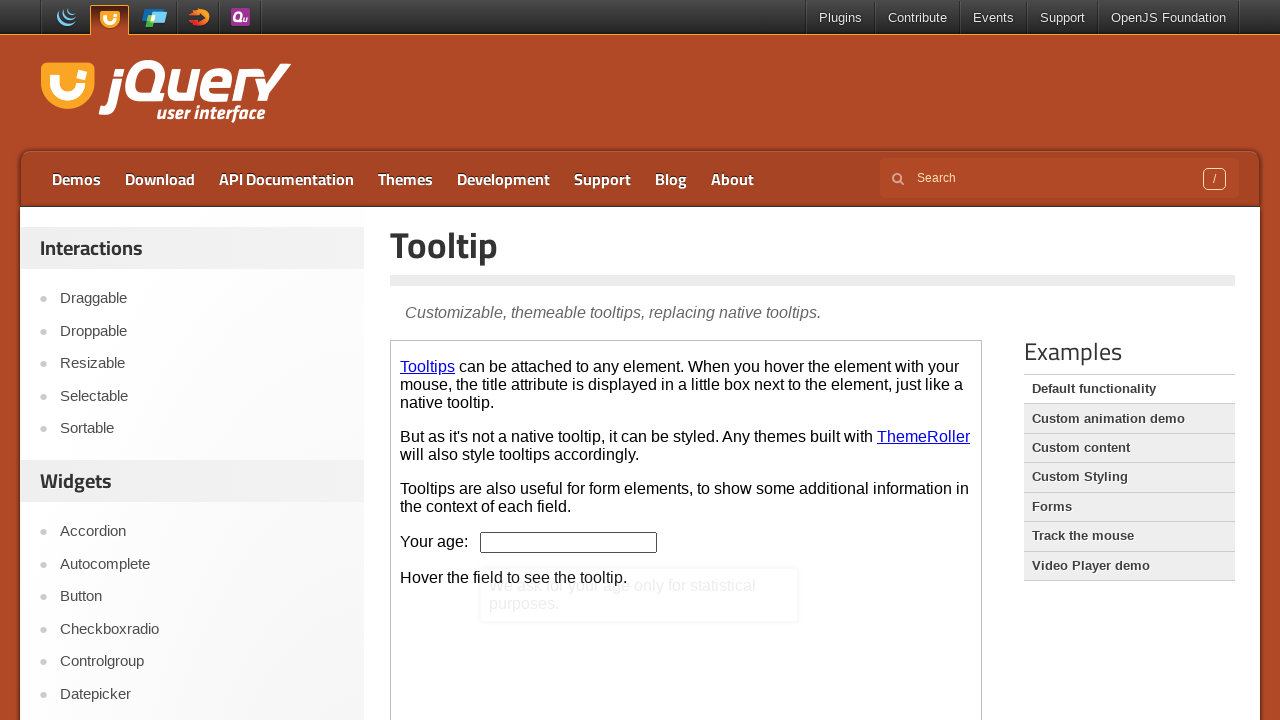

Retrieved tooltip text content
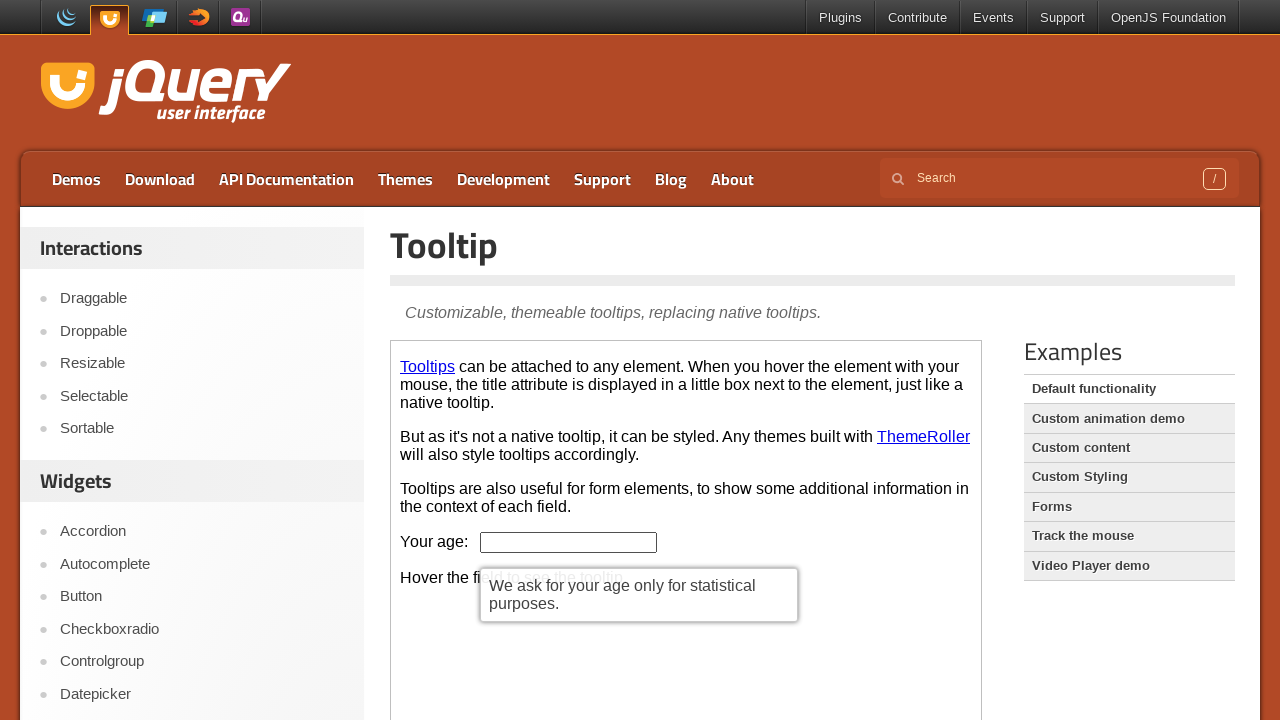

Printed tooltip text: We ask for your age only for statistical purposes.
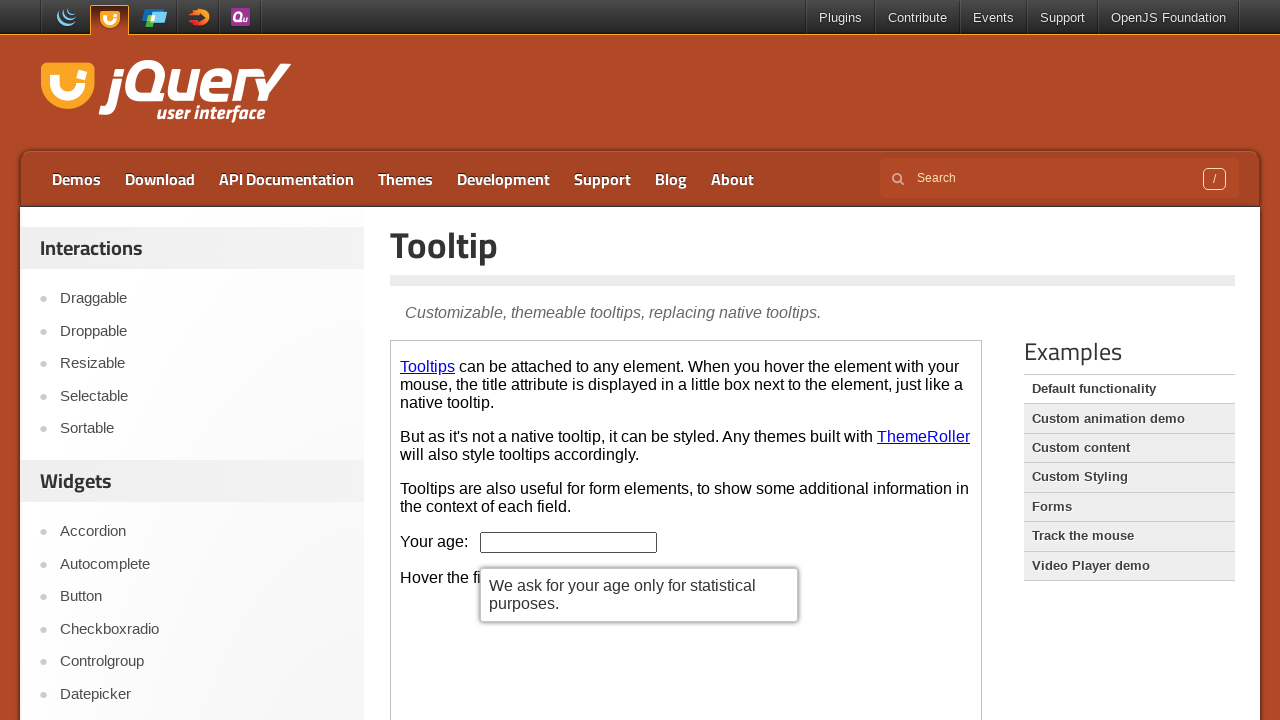

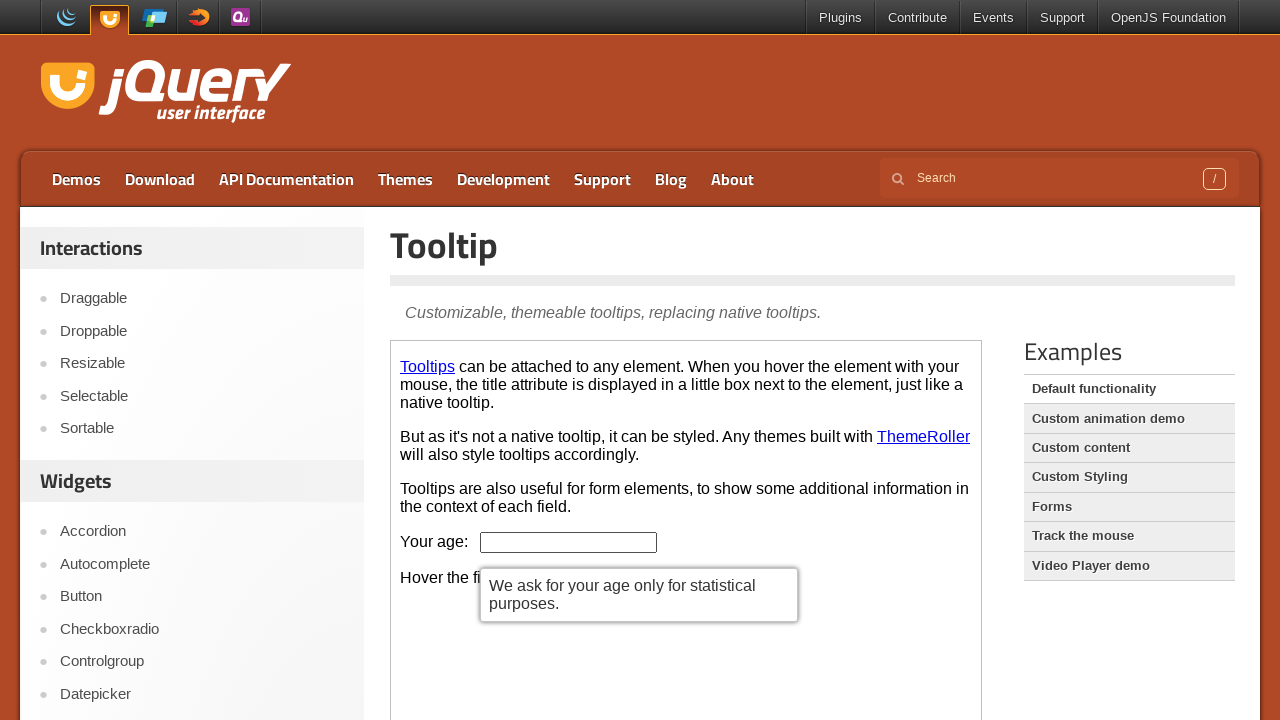